Tests double-click functionality on a button and verifies that a confirmation message appears after the double-click action

Starting URL: https://demoqa.com/buttons

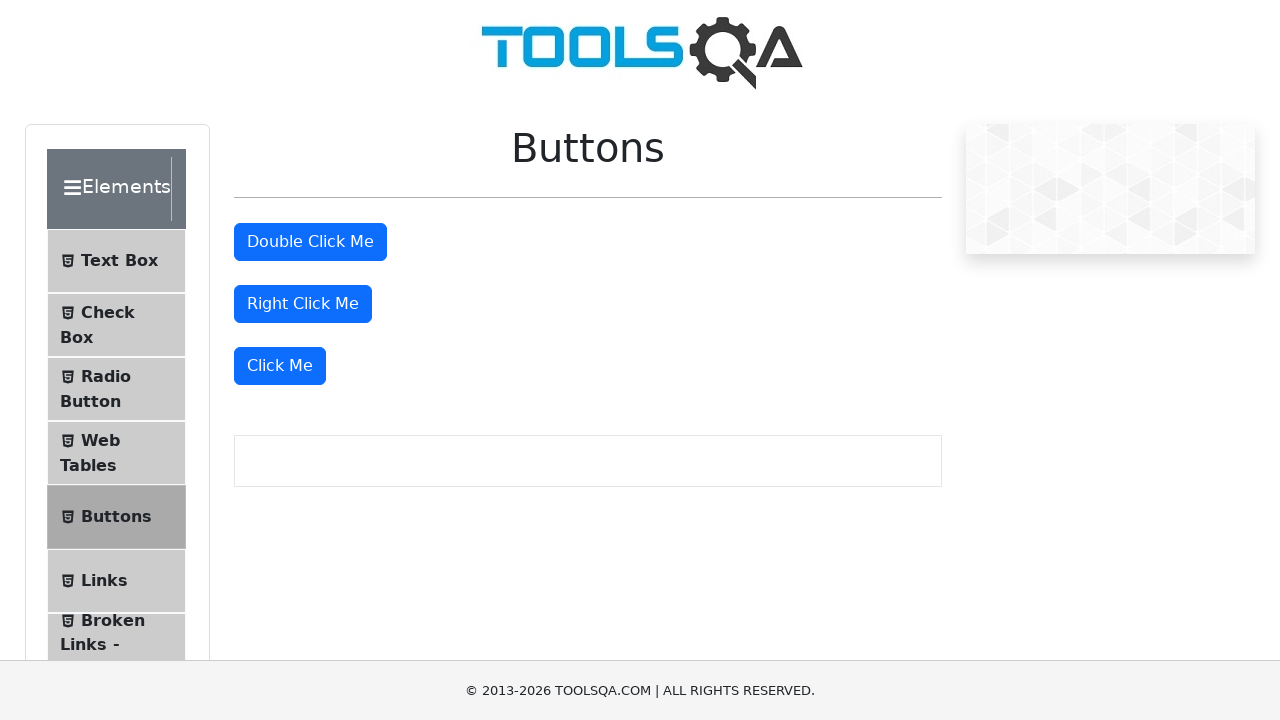

Navigated to DEMOQA buttons page
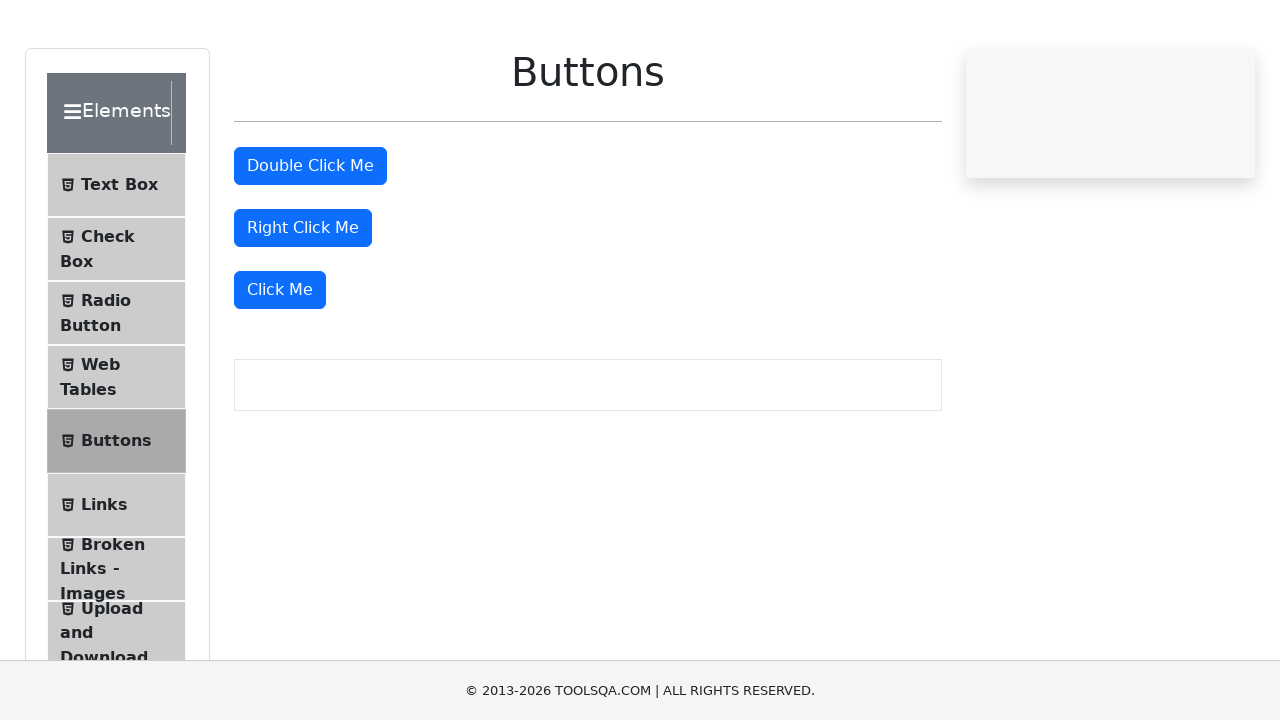

Double-clicked on the 'Double Click Me' button at (310, 242) on button#doubleClickBtn
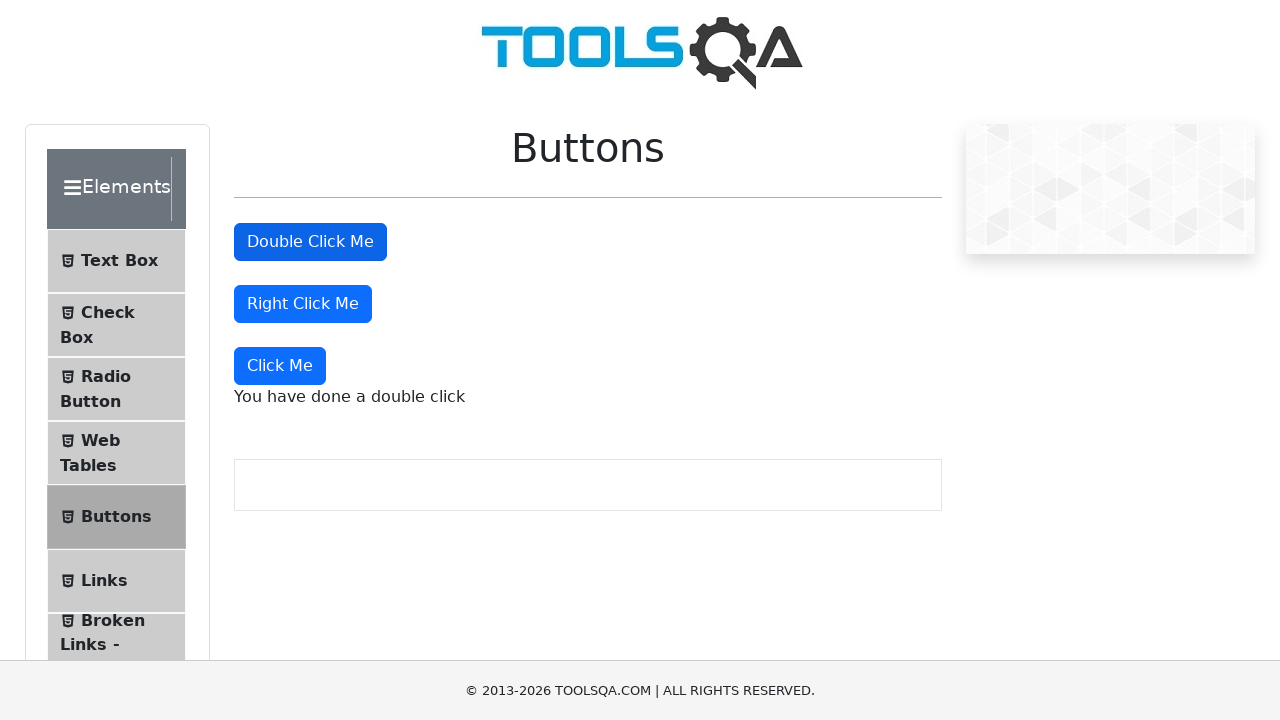

Double-click confirmation message appeared
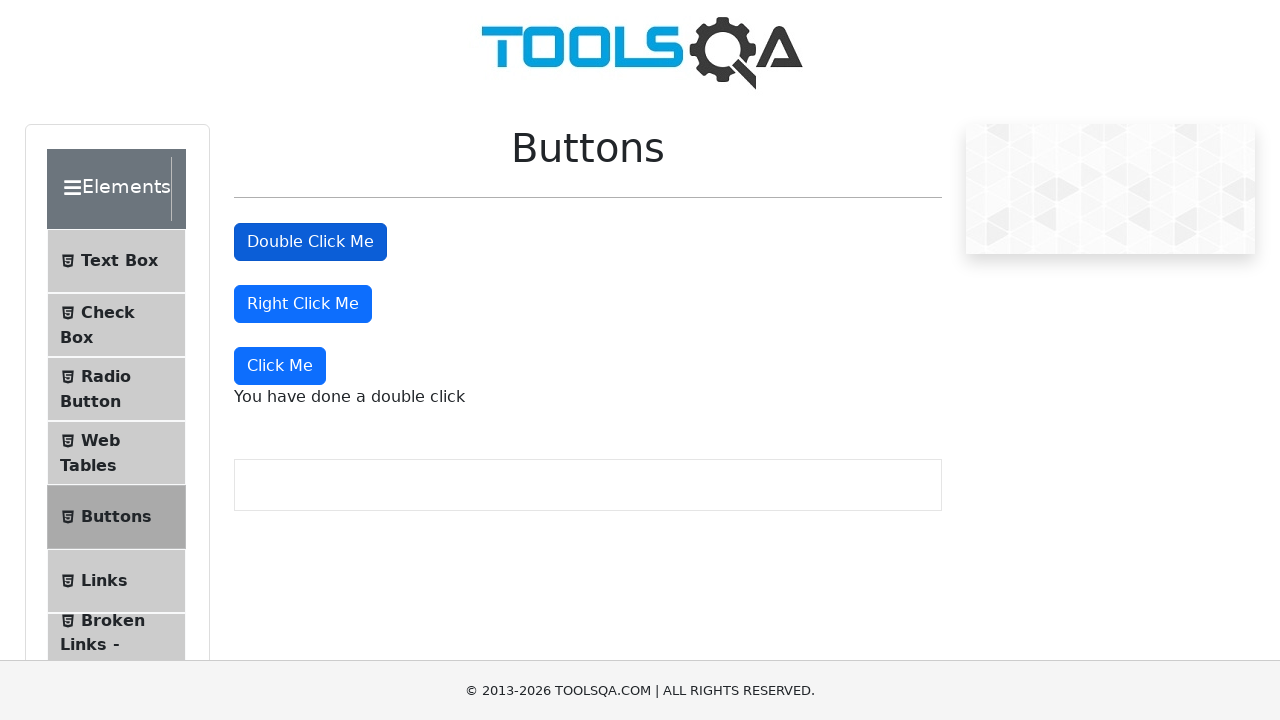

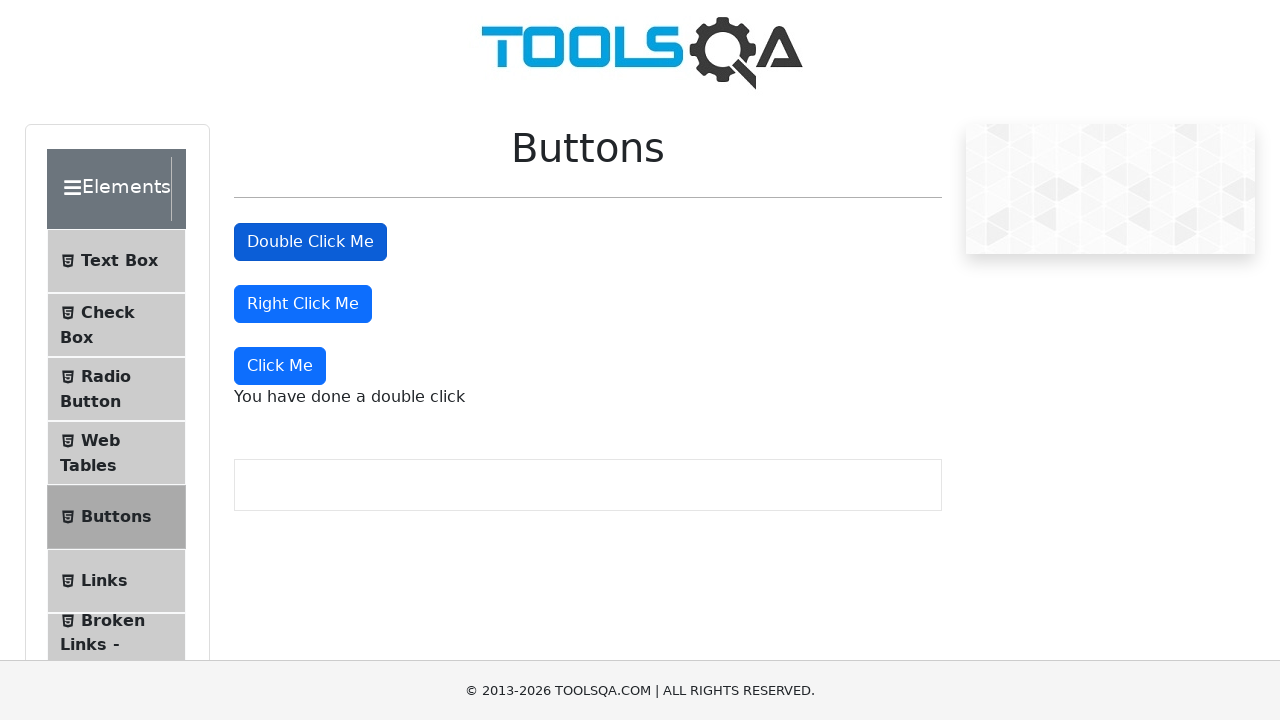